Tests the forgot password form by filling in an email address and submitting the form to request a password reset.

Starting URL: https://practice.expandtesting.com/forgot-password

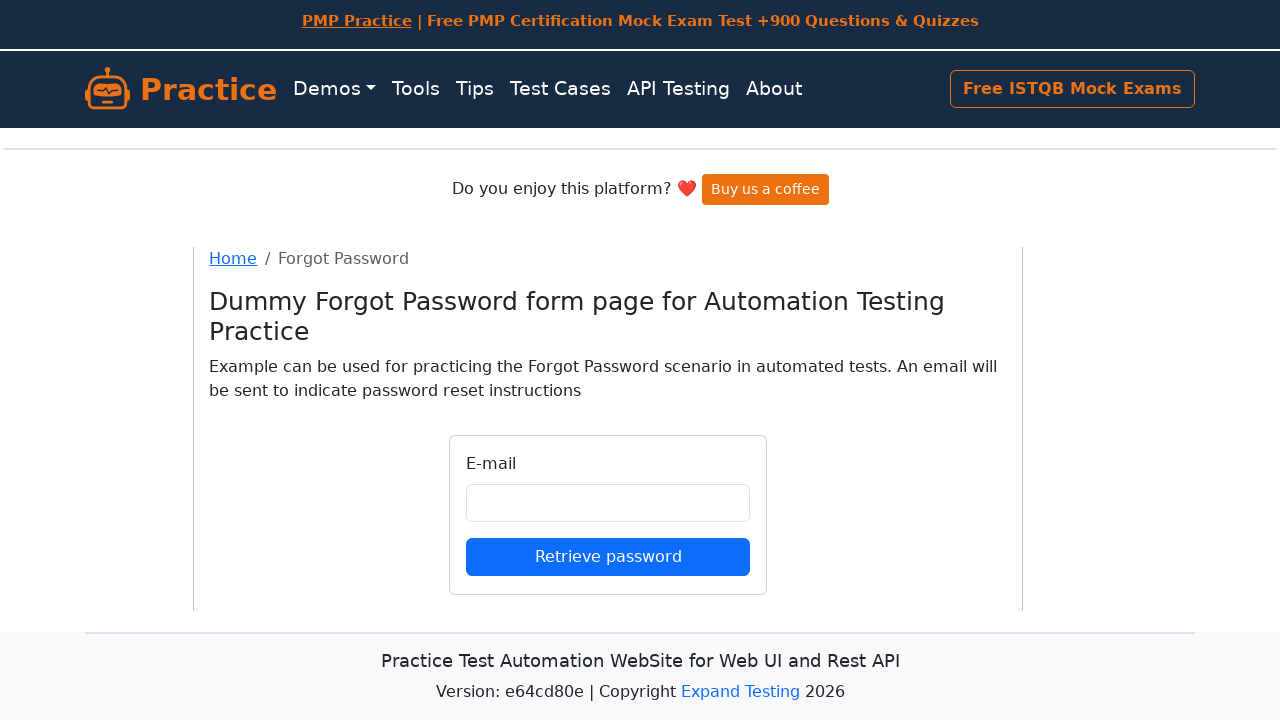

Filled email field with 'sarah.jones87@testmail.org' on #email
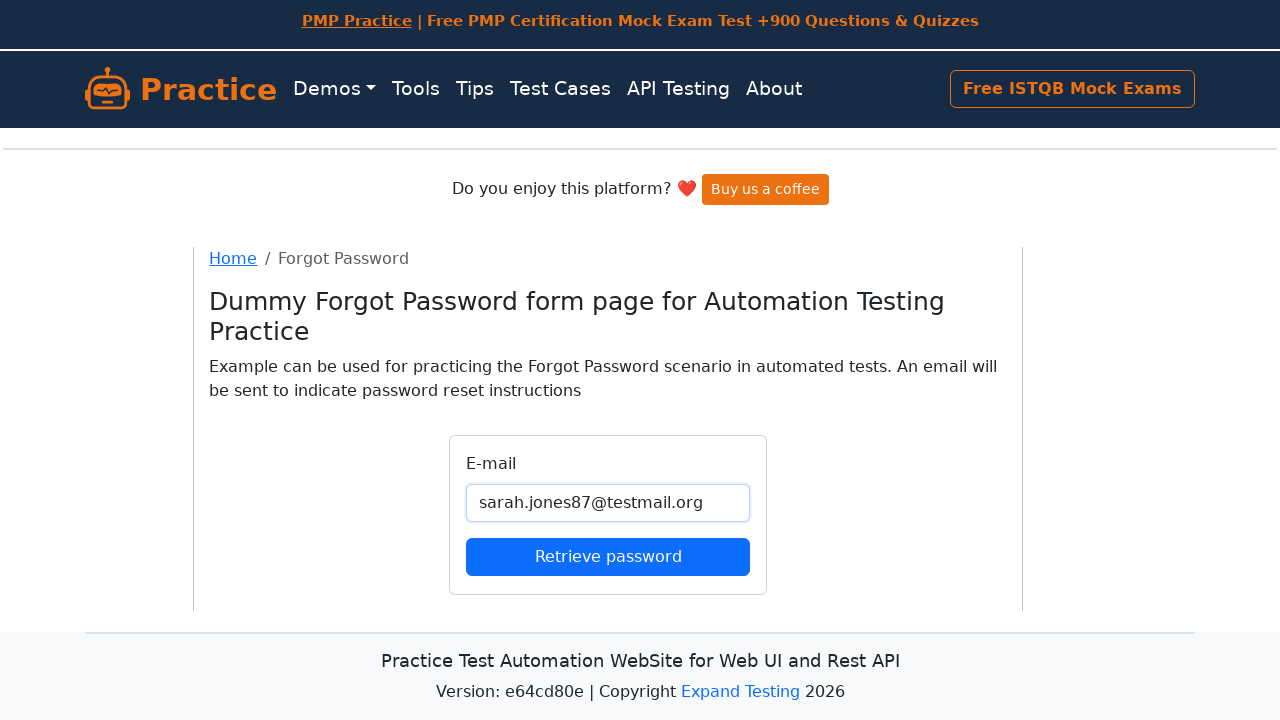

Clicked submit button to request password reset at (608, 556) on button[type='submit']
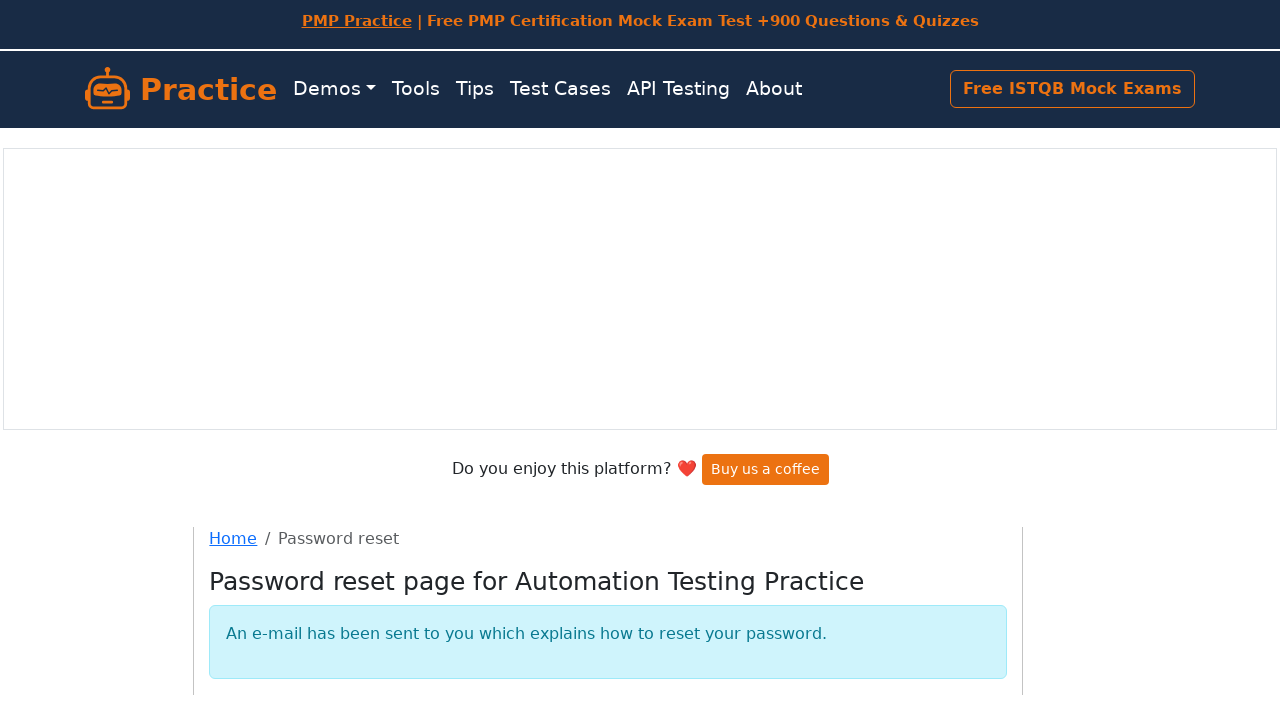

Waited for network to become idle after form submission
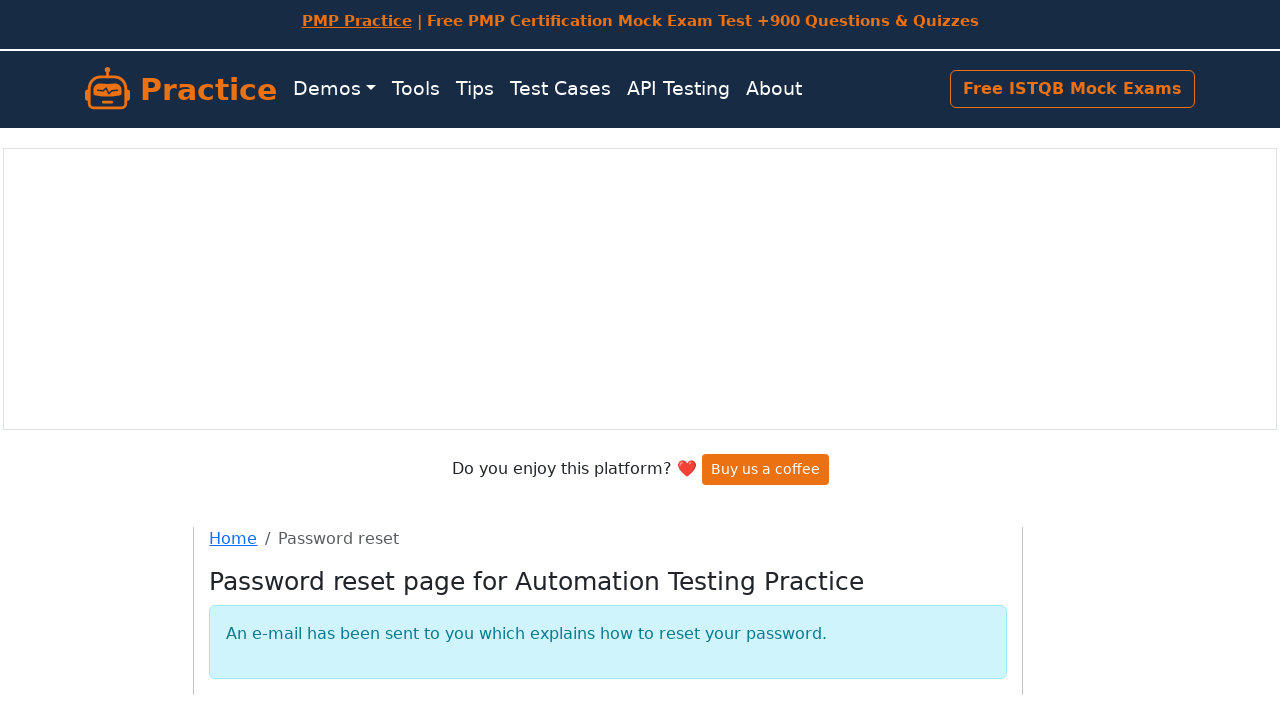

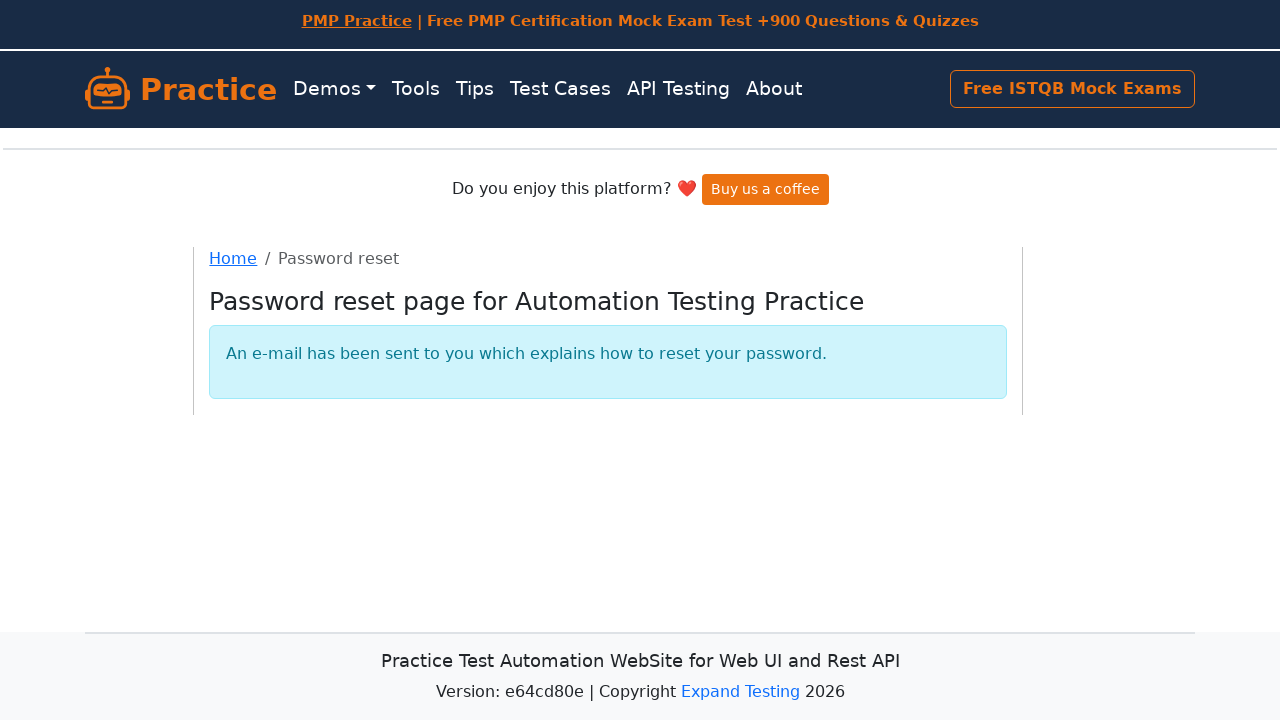